Tests text comparison tool by entering text in the first field, then using keyboard shortcuts to copy and paste it to the second field

Starting URL: https://text-compare.com/

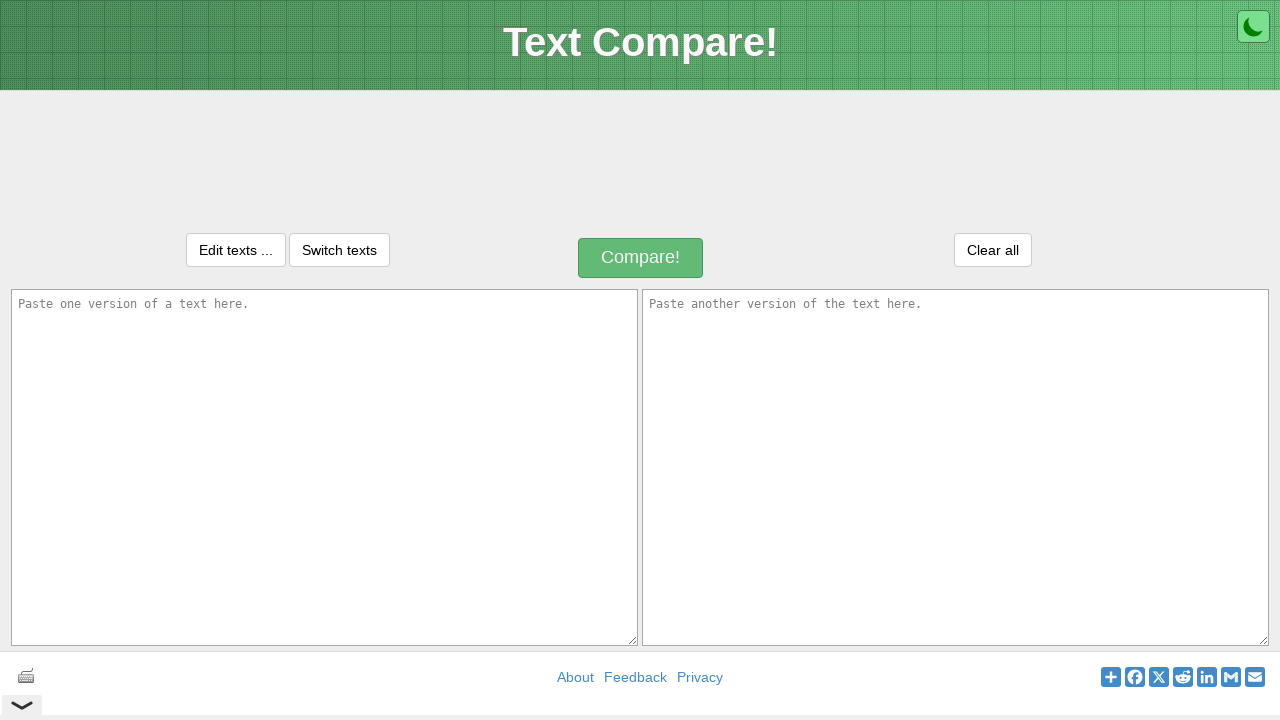

Located first text input field (inputText1)
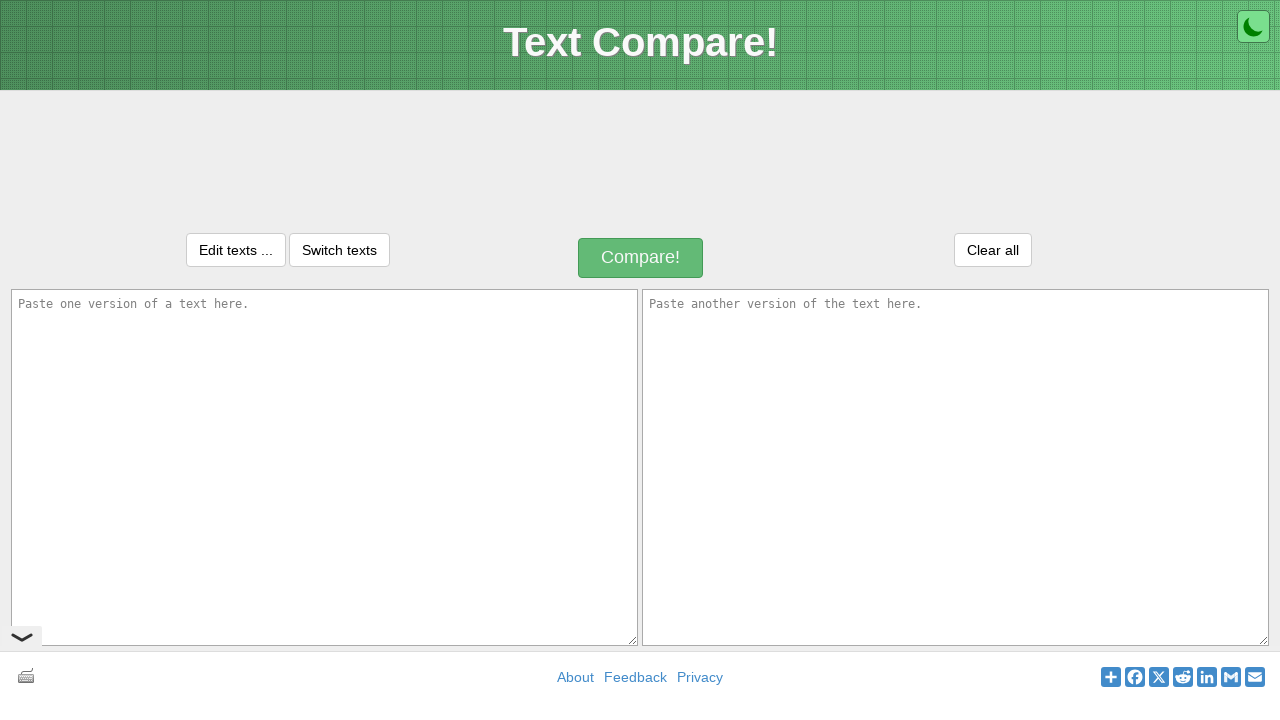

Located second text input field (inputText2)
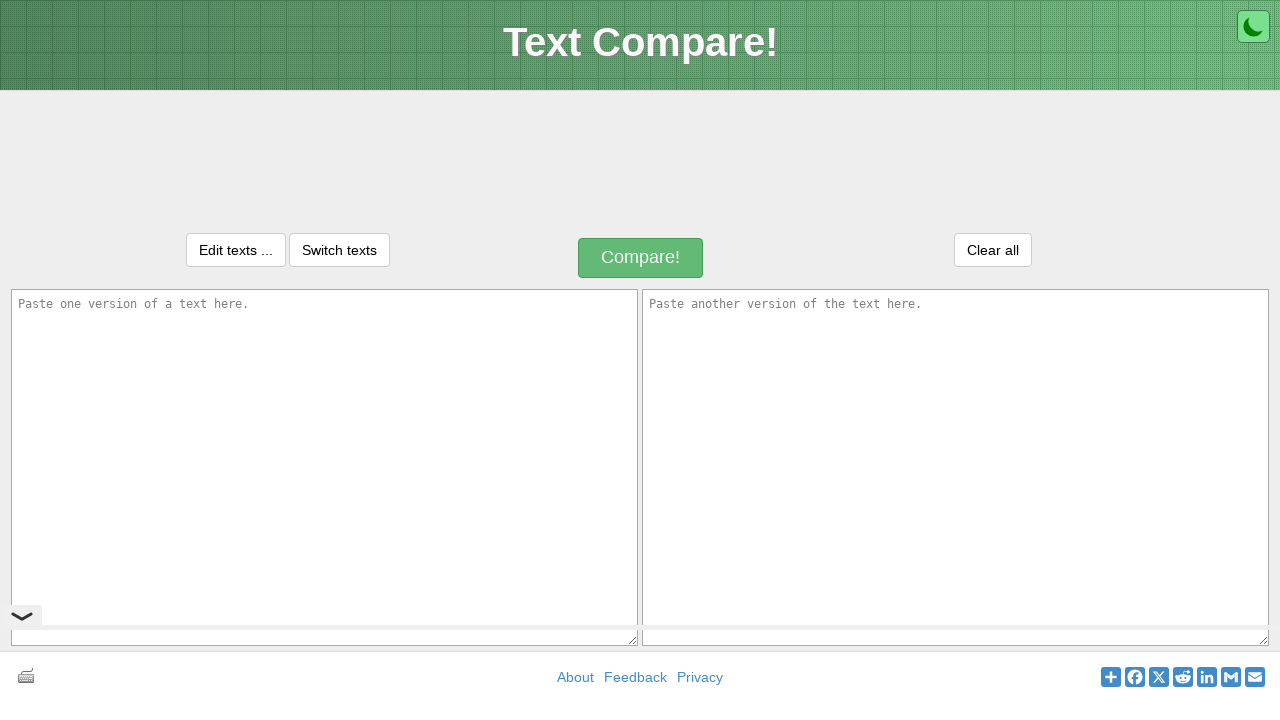

Filled first field with 'Hey this is Dipam Shah' on textarea#inputText1
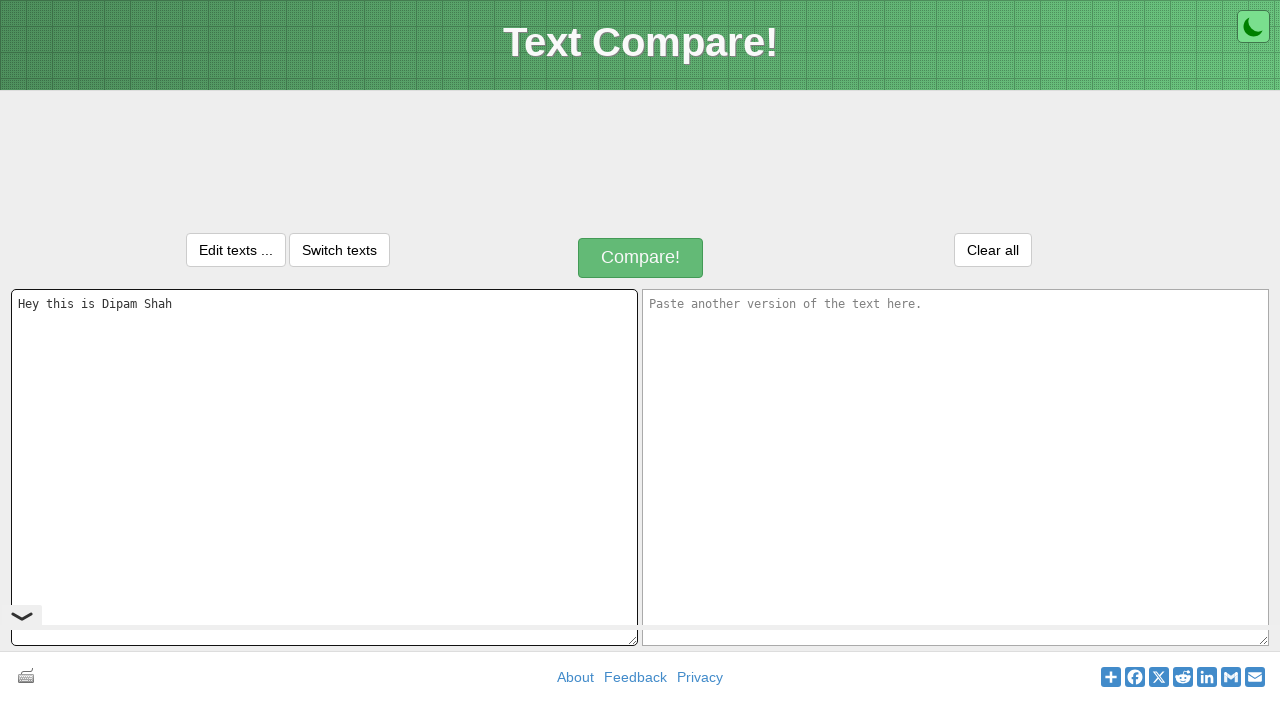

Clicked on first input field to ensure focus at (324, 467) on textarea#inputText1
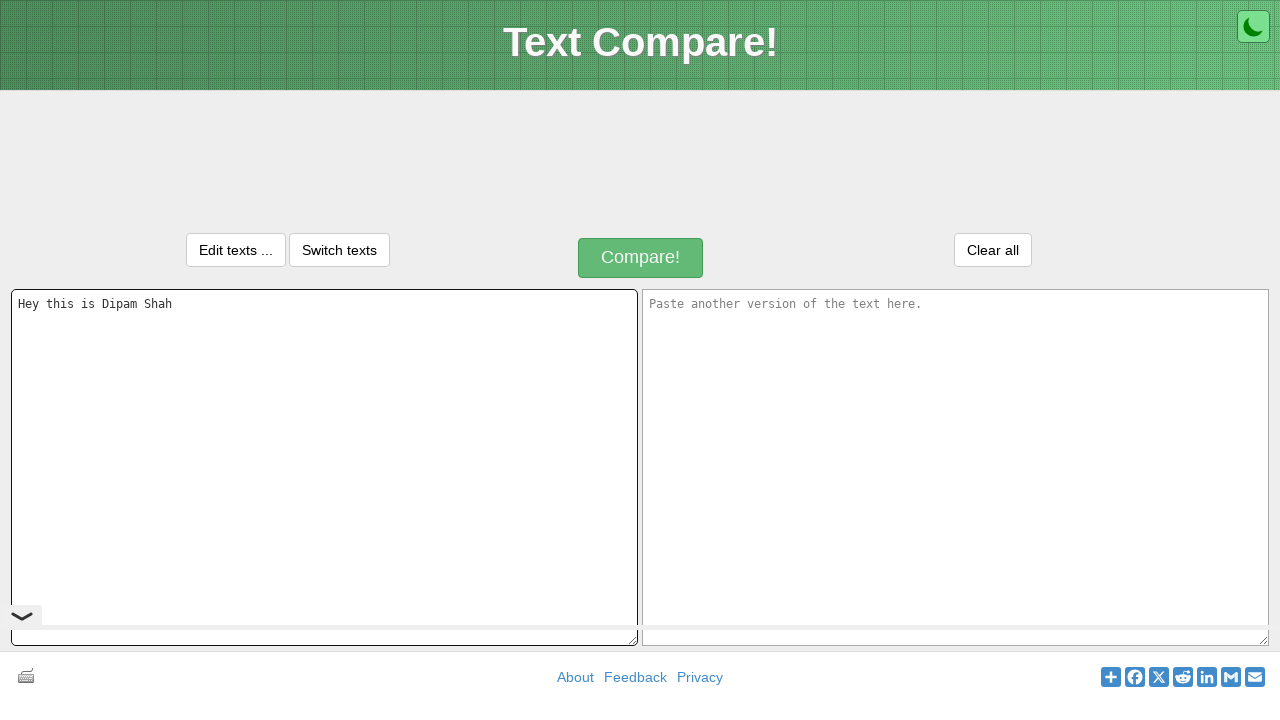

Selected all text in first field using Ctrl+A
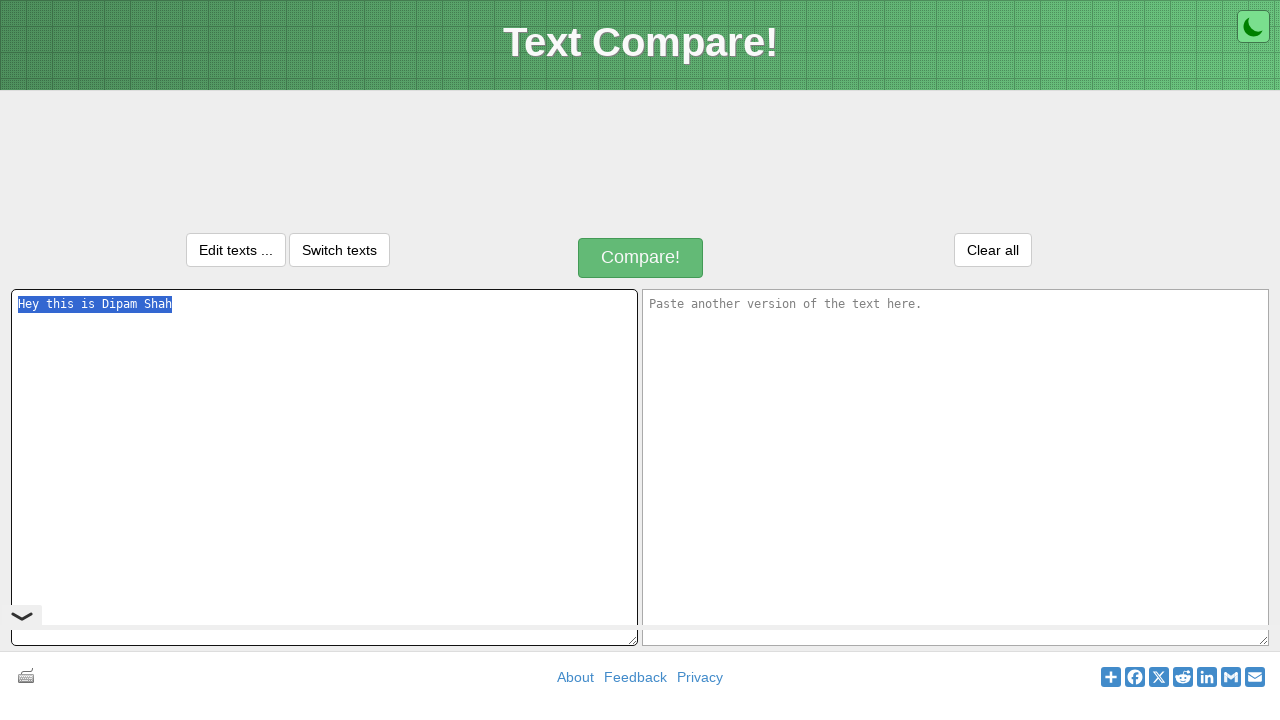

Copied selected text using Ctrl+C
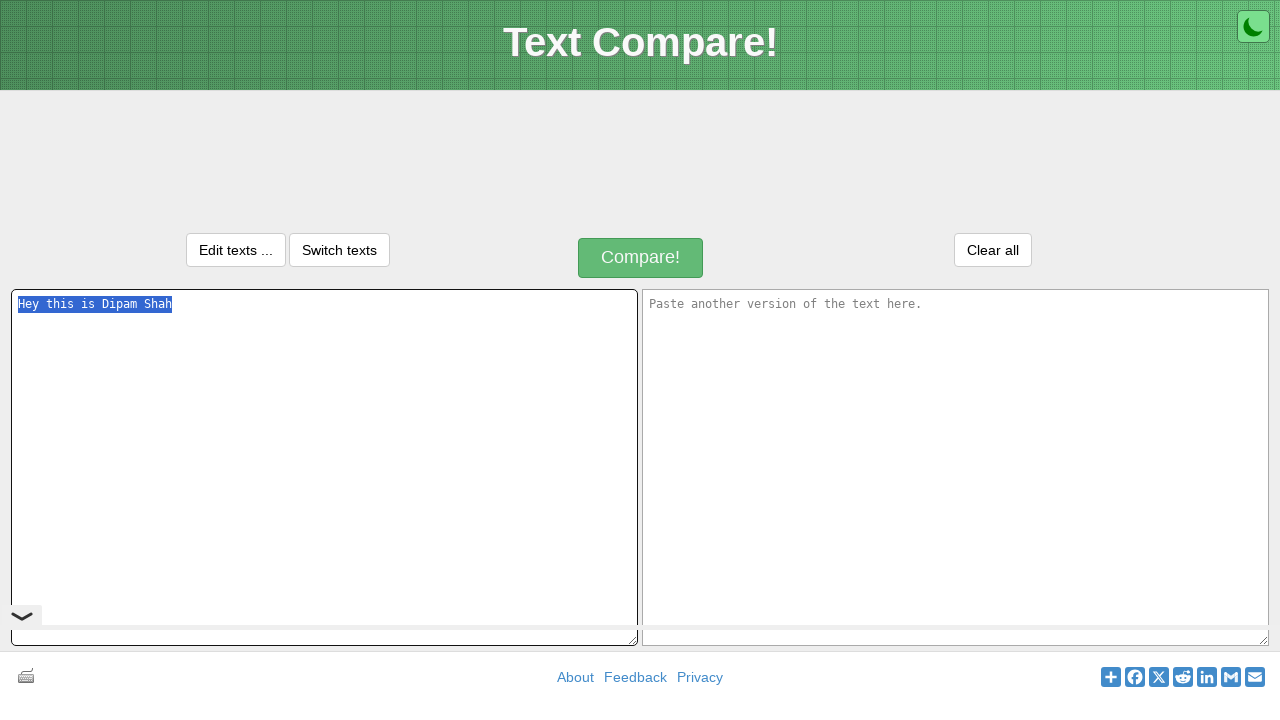

Pressed Tab to navigate to second input field
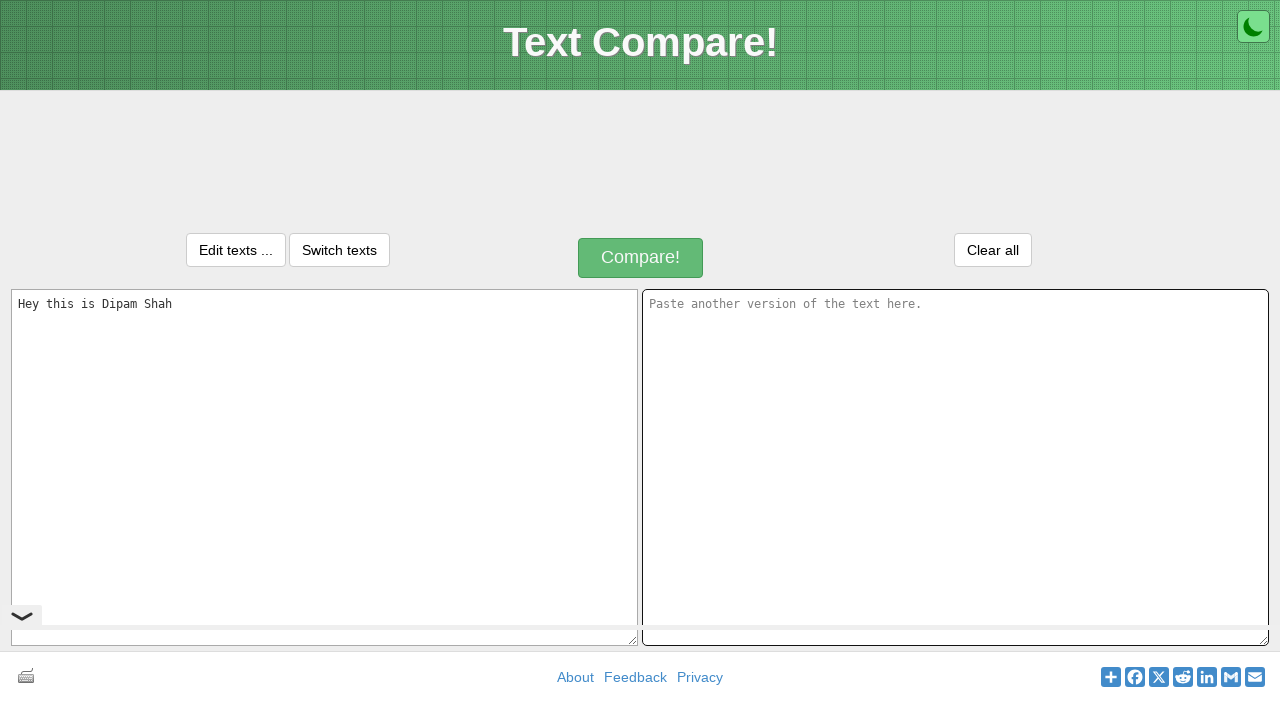

Pasted text into second field using Ctrl+V
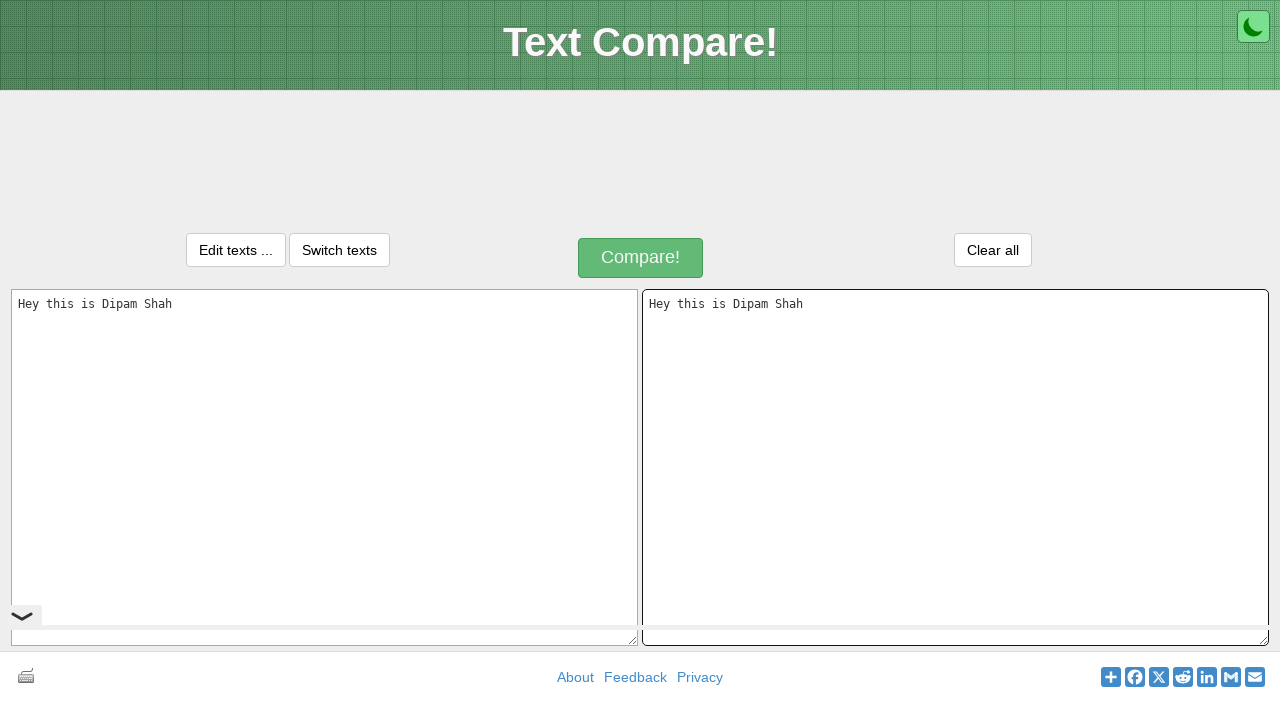

Waited 1000ms for paste operation to complete
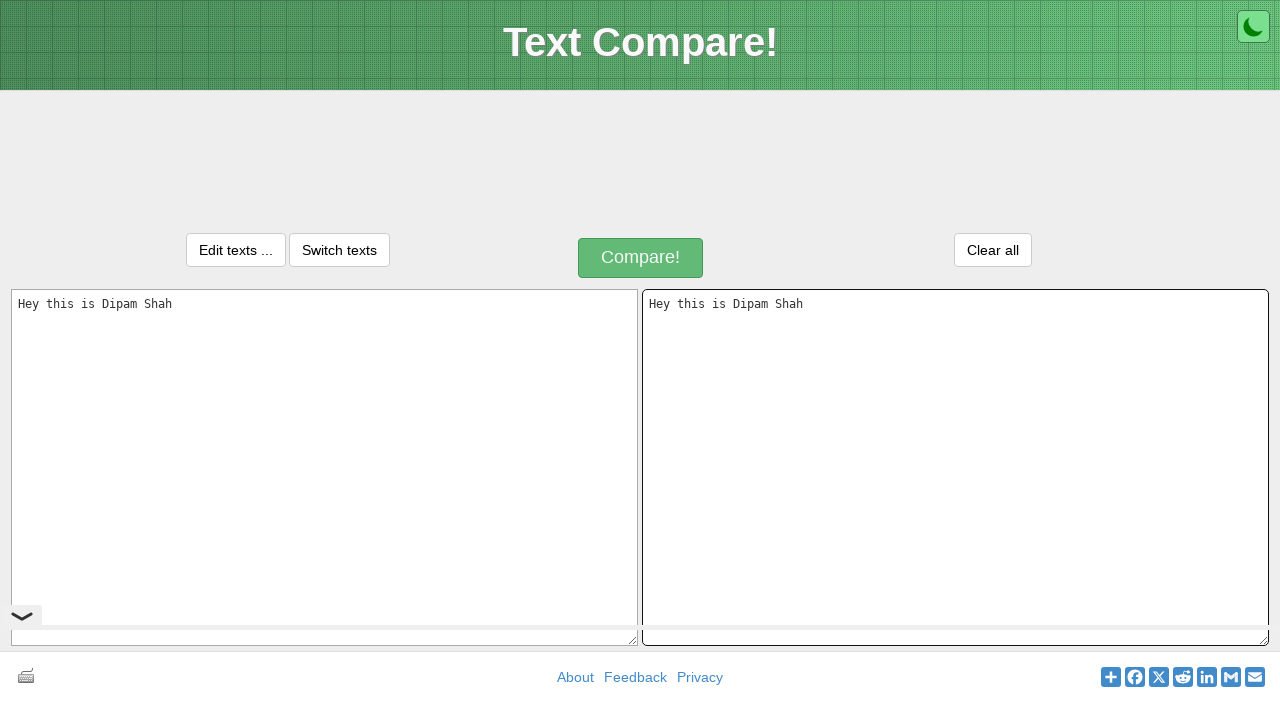

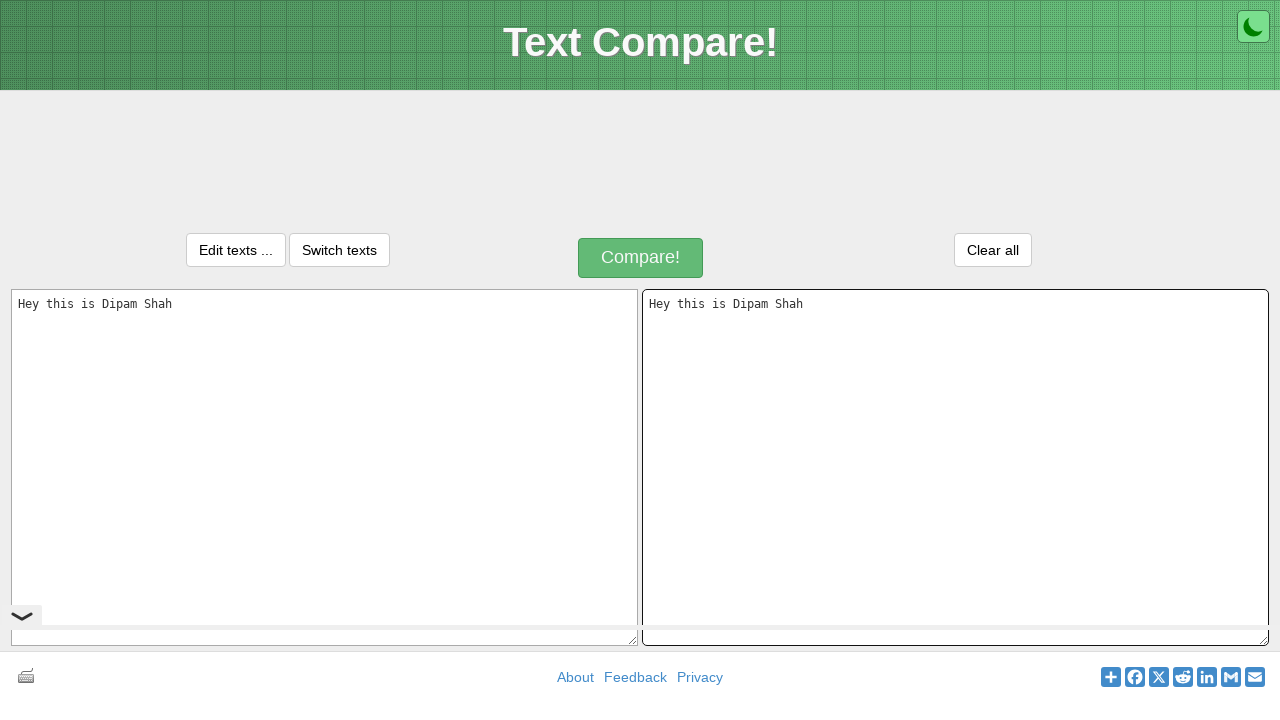